Tests that the Clear completed button displays correct text when there are completed items

Starting URL: https://demo.playwright.dev/todomvc

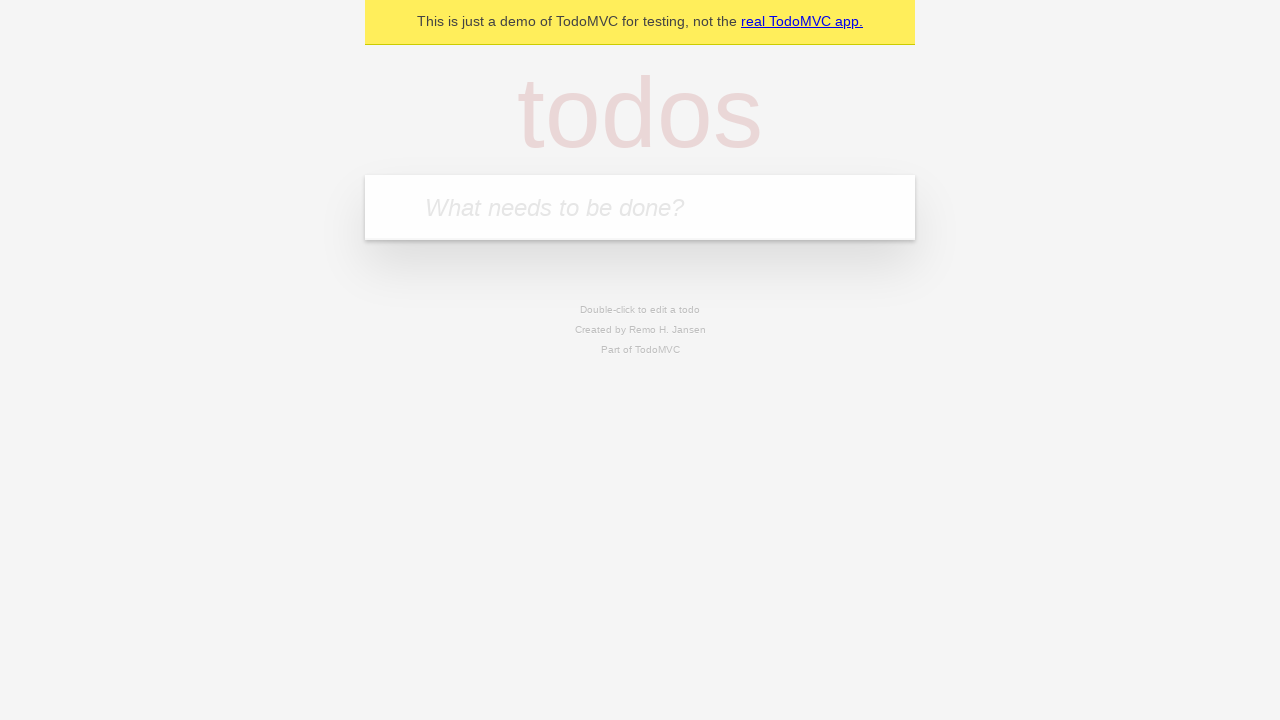

Filled todo input with 'buy some cheese' on internal:attr=[placeholder="What needs to be done?"i]
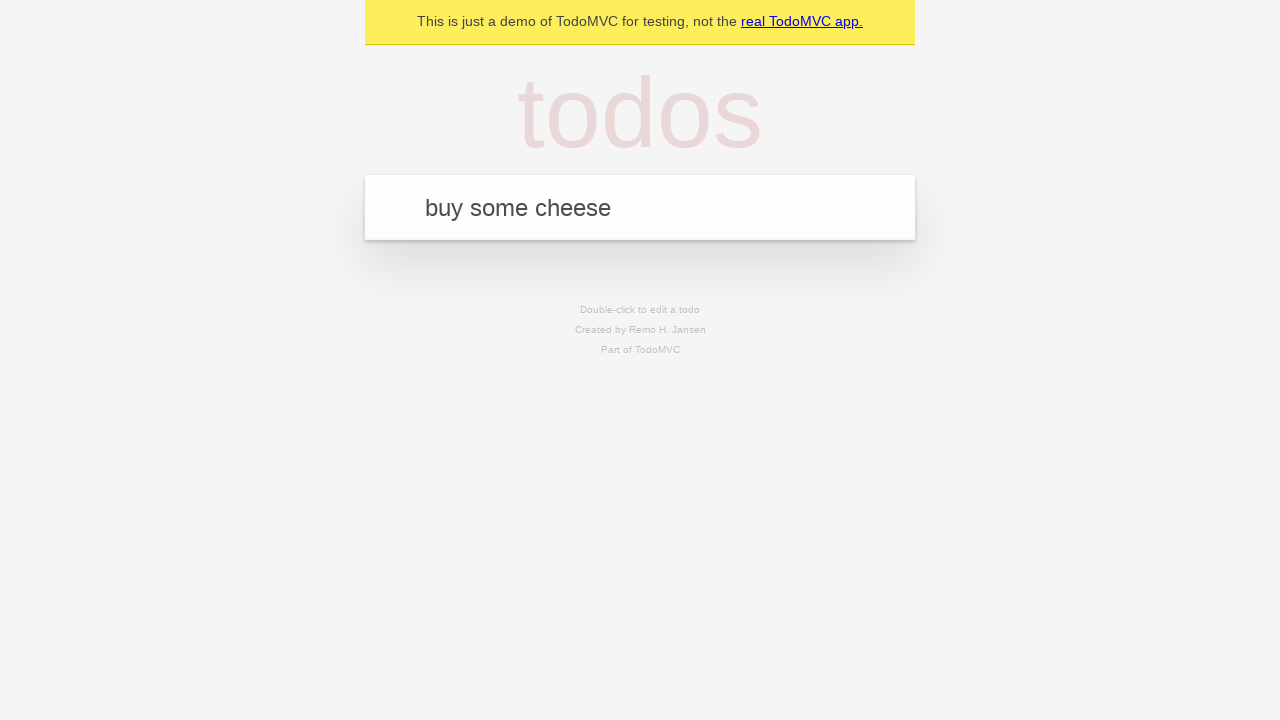

Pressed Enter to add first todo on internal:attr=[placeholder="What needs to be done?"i]
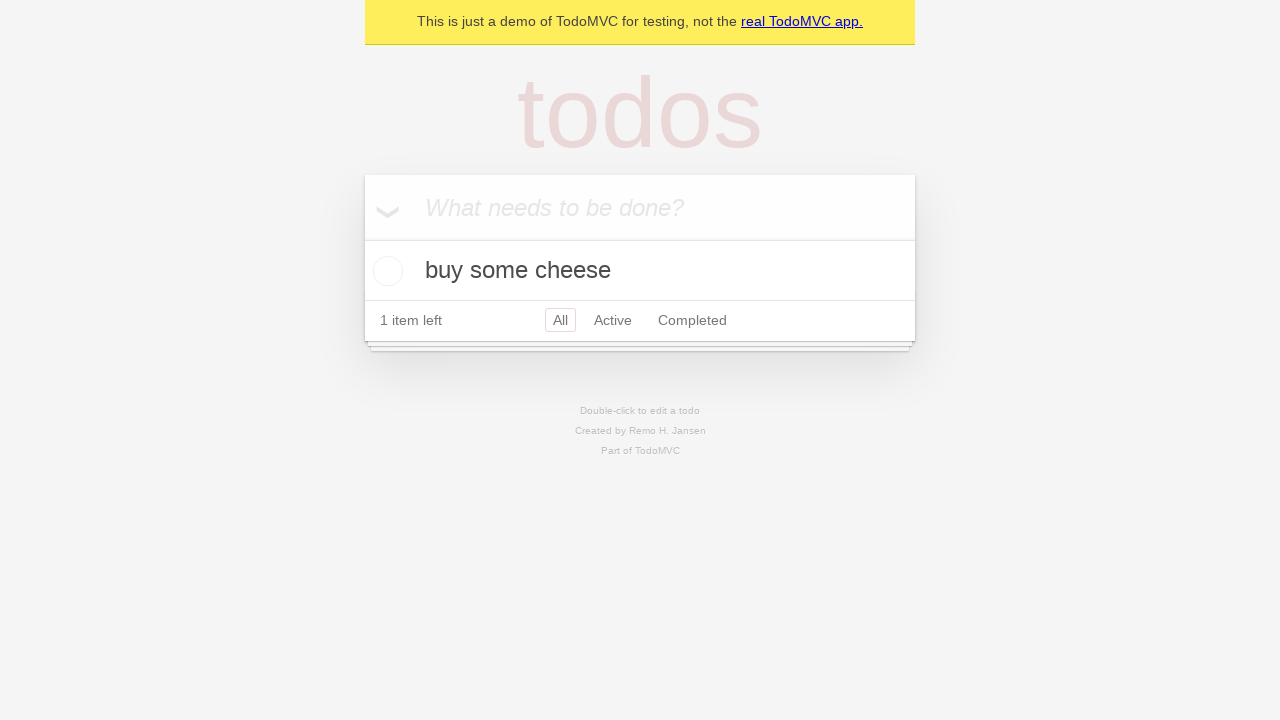

Filled todo input with 'feed the cat' on internal:attr=[placeholder="What needs to be done?"i]
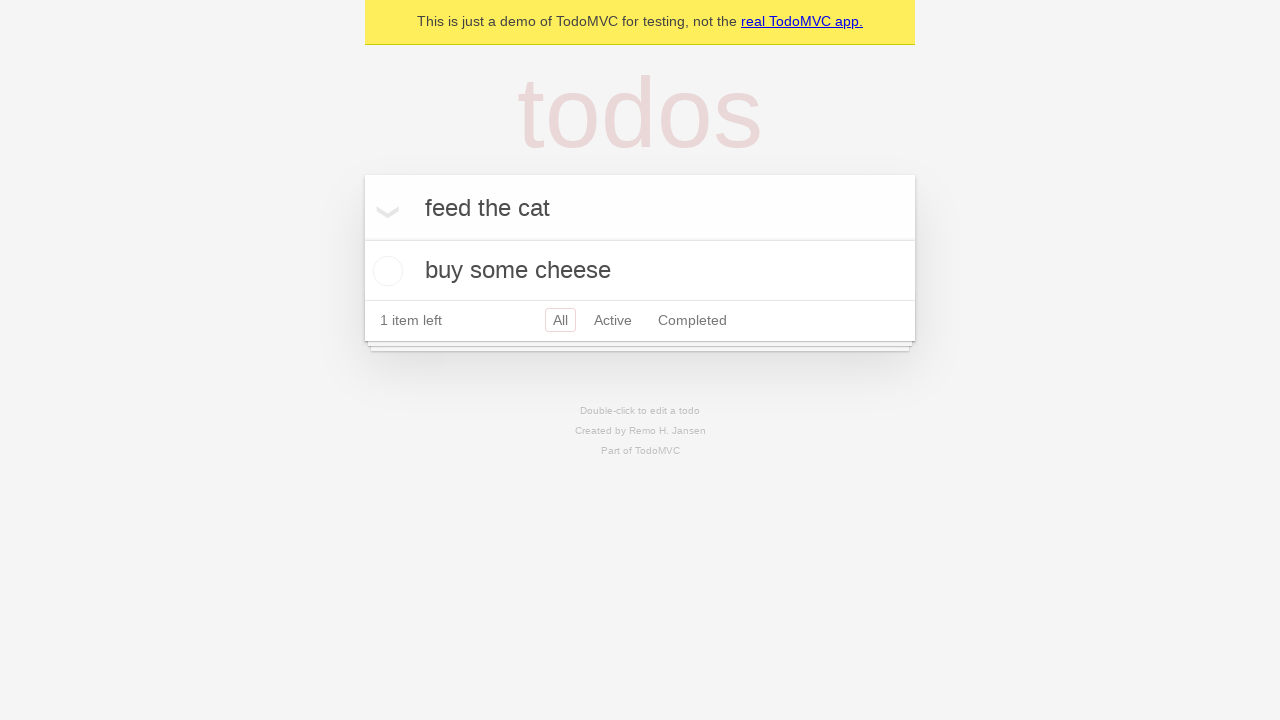

Pressed Enter to add second todo on internal:attr=[placeholder="What needs to be done?"i]
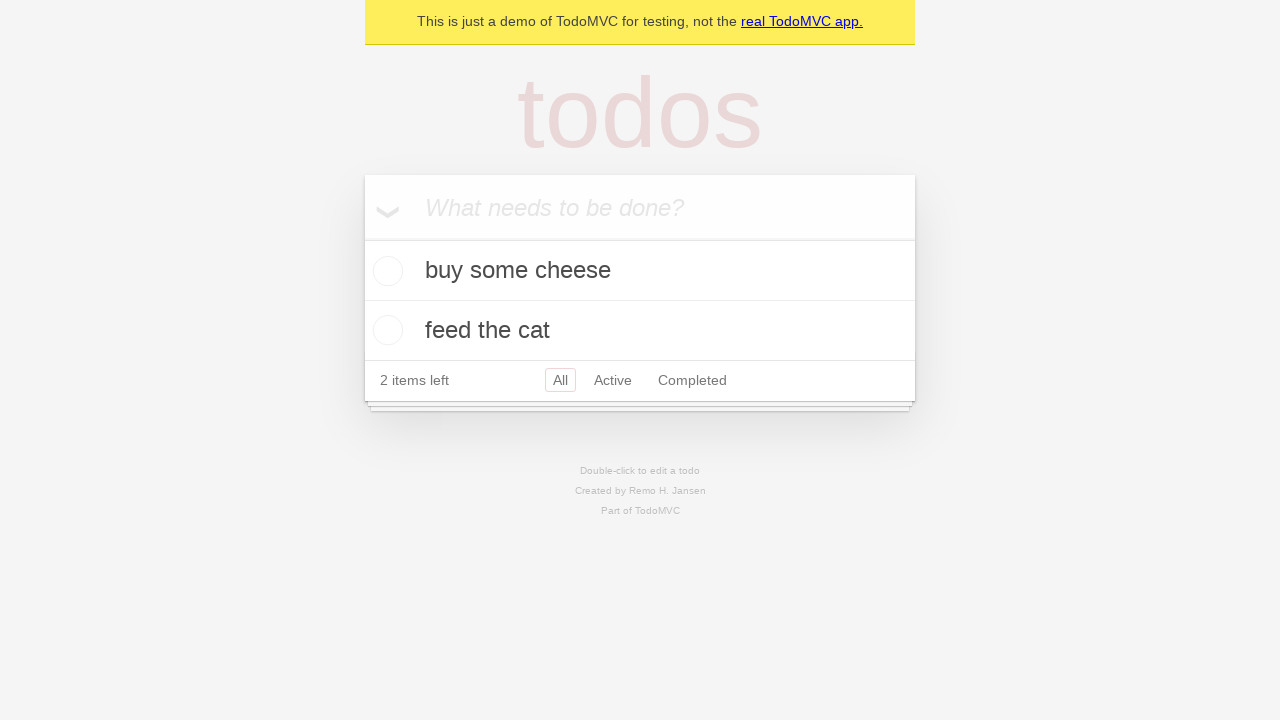

Filled todo input with 'book a doctors appointment' on internal:attr=[placeholder="What needs to be done?"i]
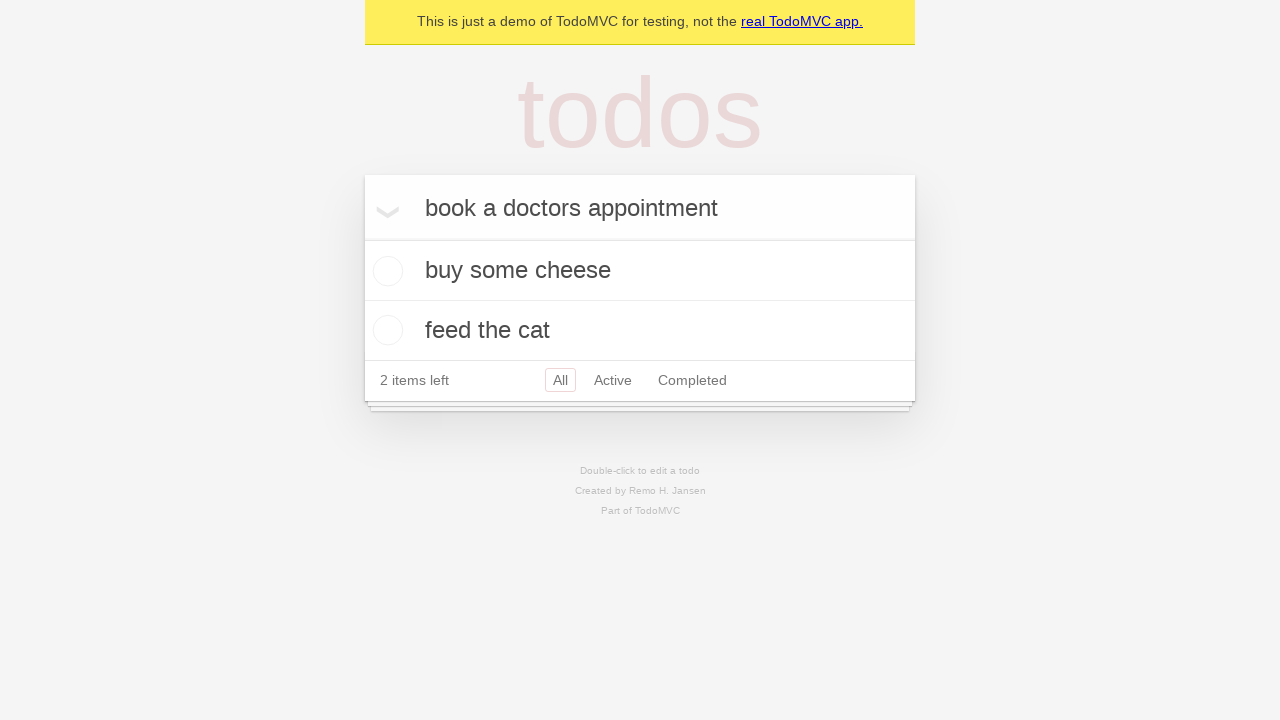

Pressed Enter to add third todo on internal:attr=[placeholder="What needs to be done?"i]
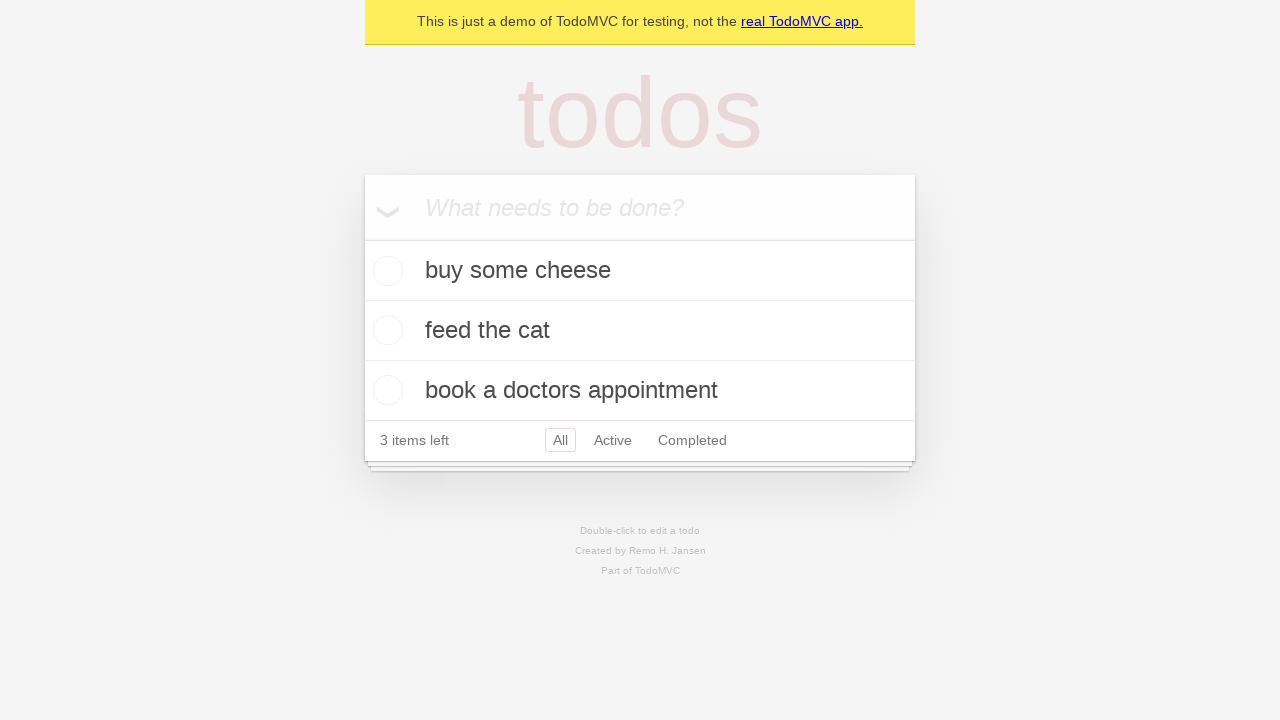

Checked first todo as completed at (385, 271) on .todo-list li .toggle >> nth=0
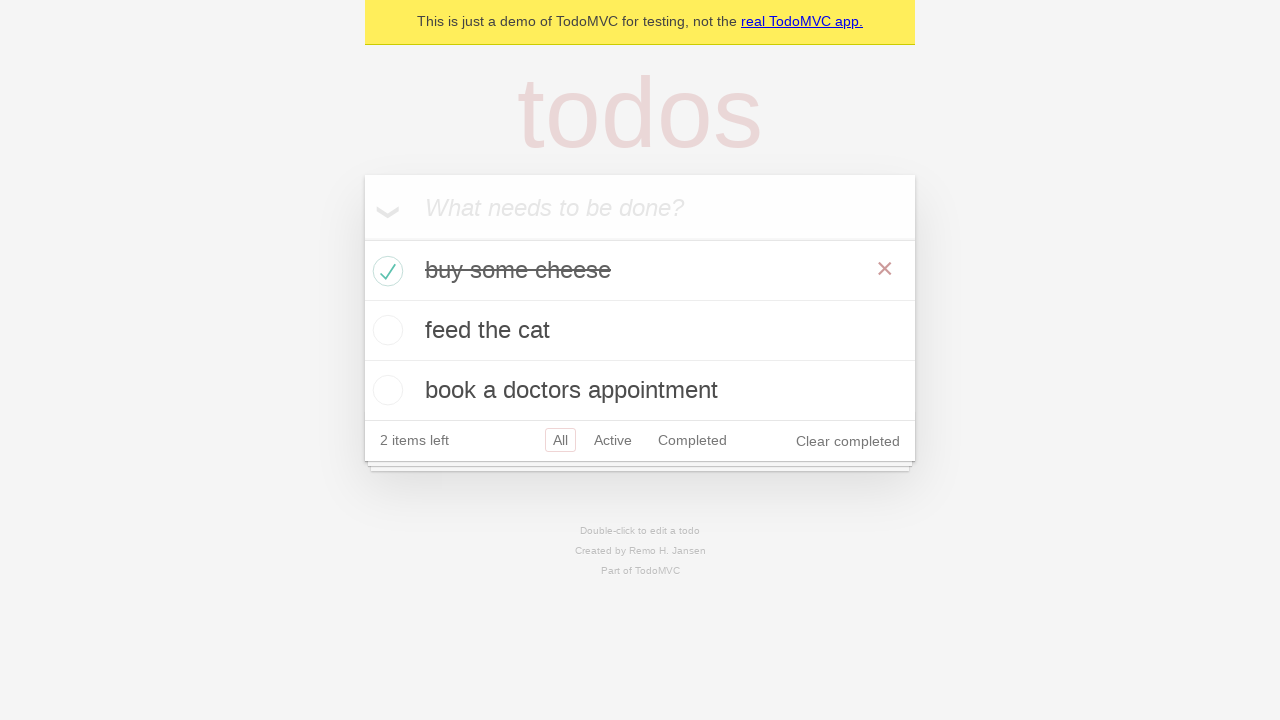

Clear completed button appeared
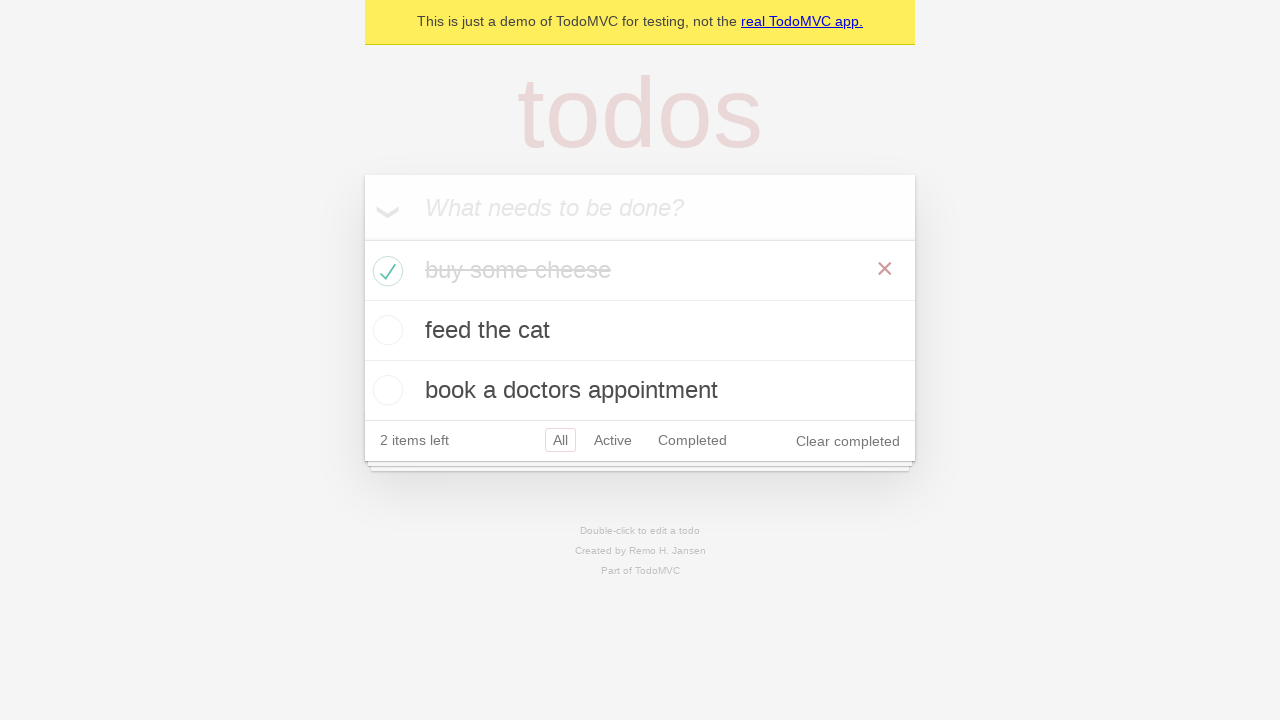

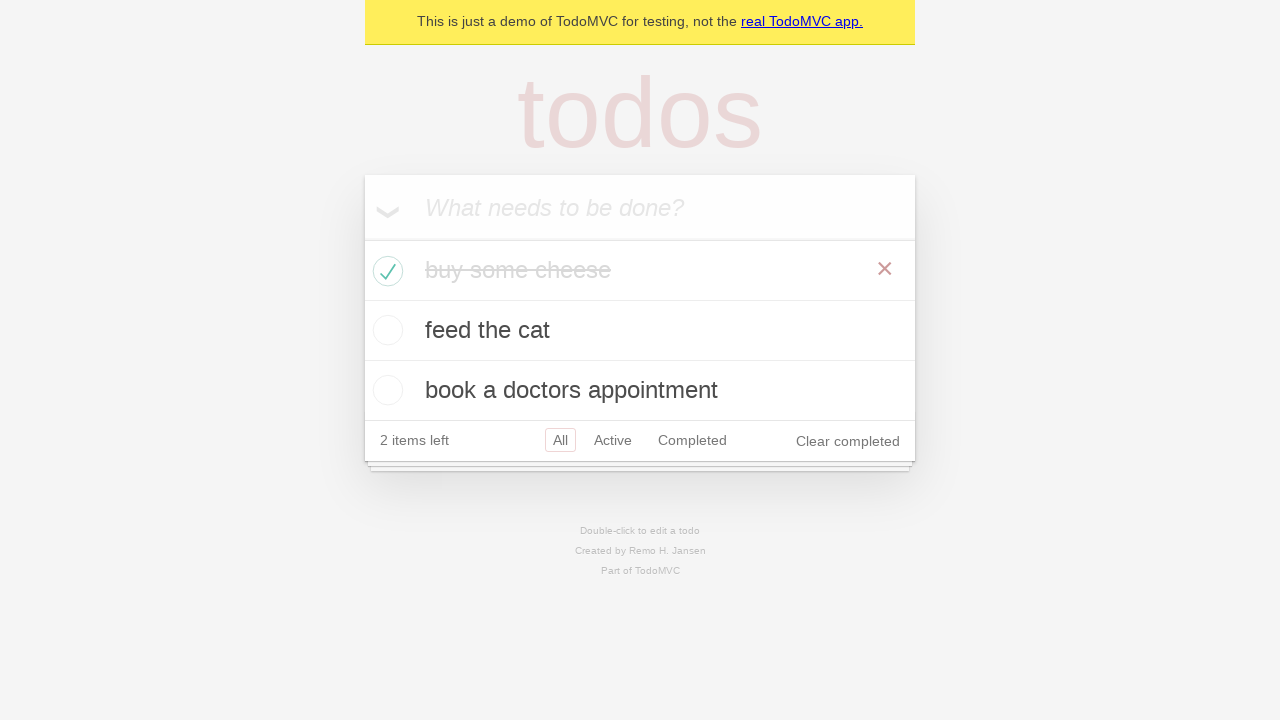